Tests geolocation functionality by setting a mock location (Mount Everest coordinates), navigating to a geolocation test page, clicking the button to get coordinates, and verifying the coordinates are displayed.

Starting URL: https://bonigarcia.dev/selenium-webdriver-java/geolocation.html

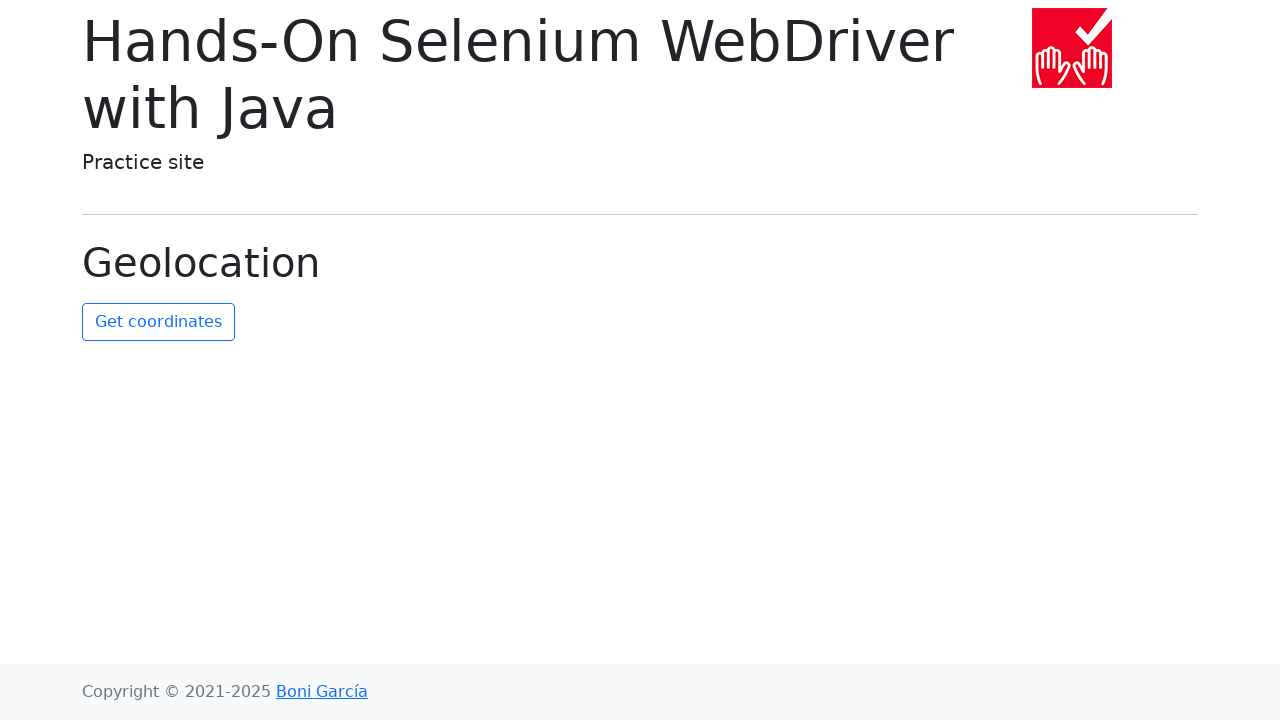

Granted geolocation permissions to the browser context
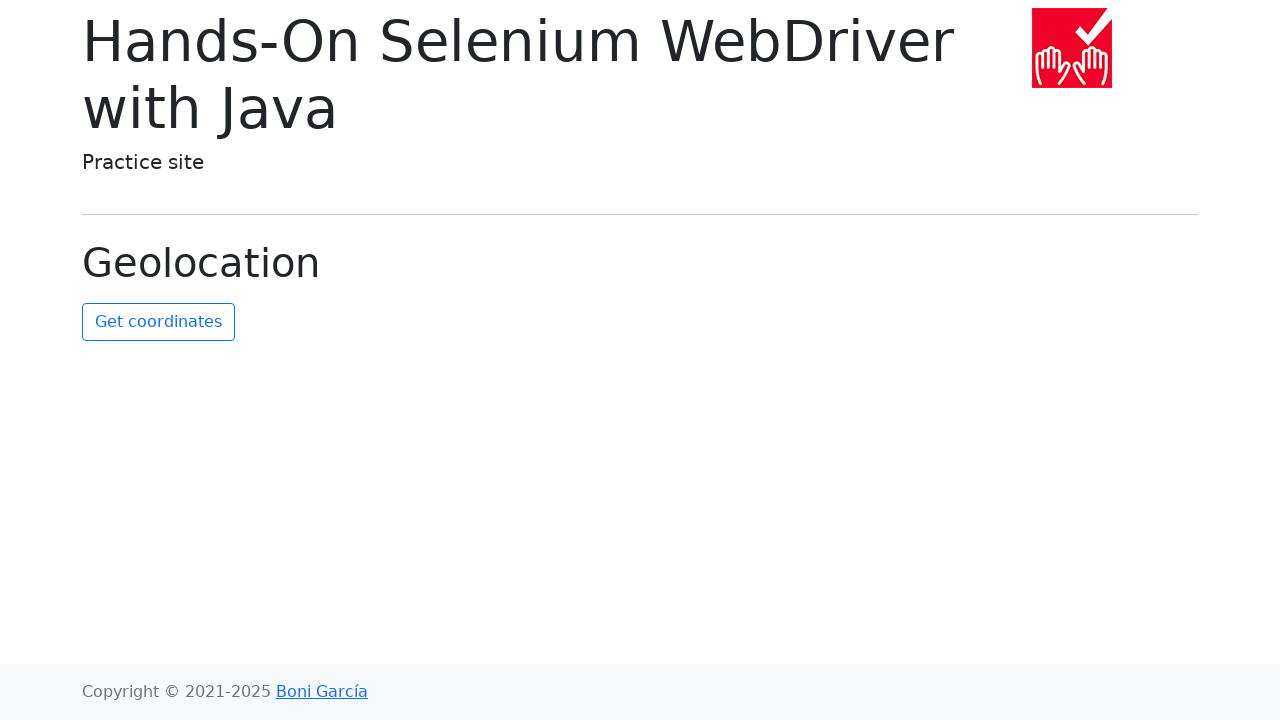

Set mock geolocation to Mount Everest coordinates (27.5916, 86.5640)
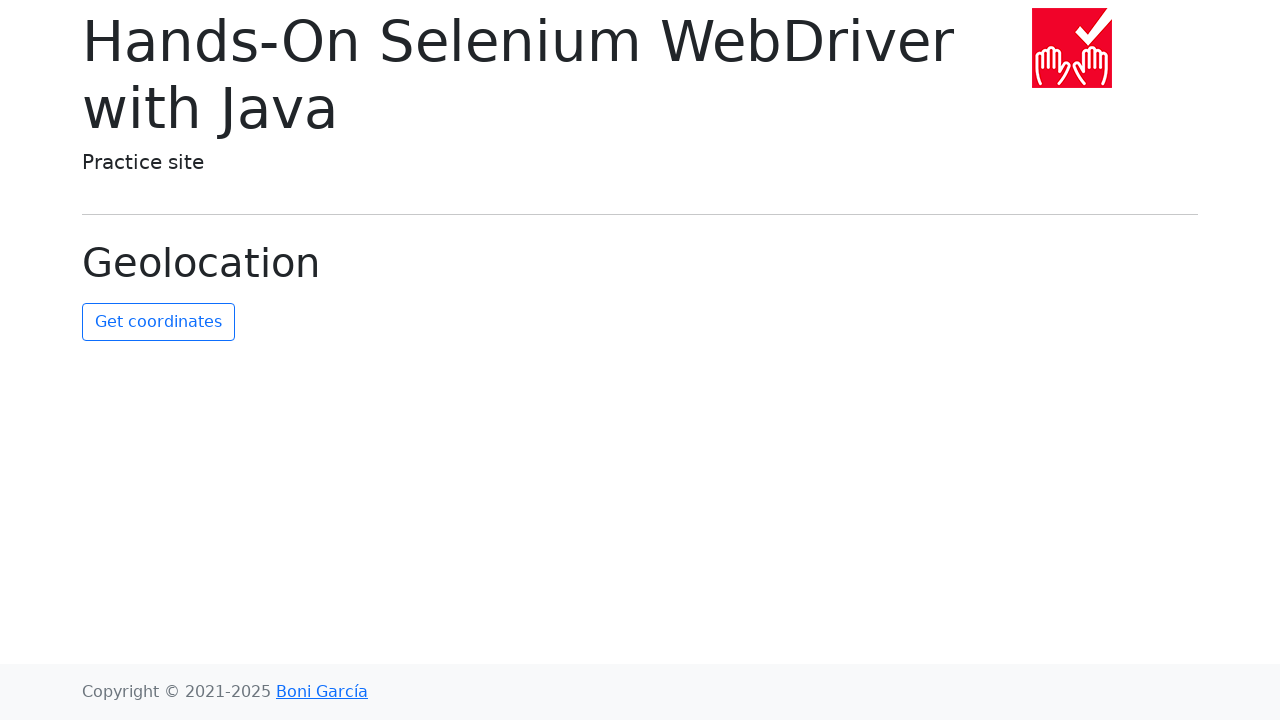

Clicked the get coordinates button at (158, 322) on #get-coordinates
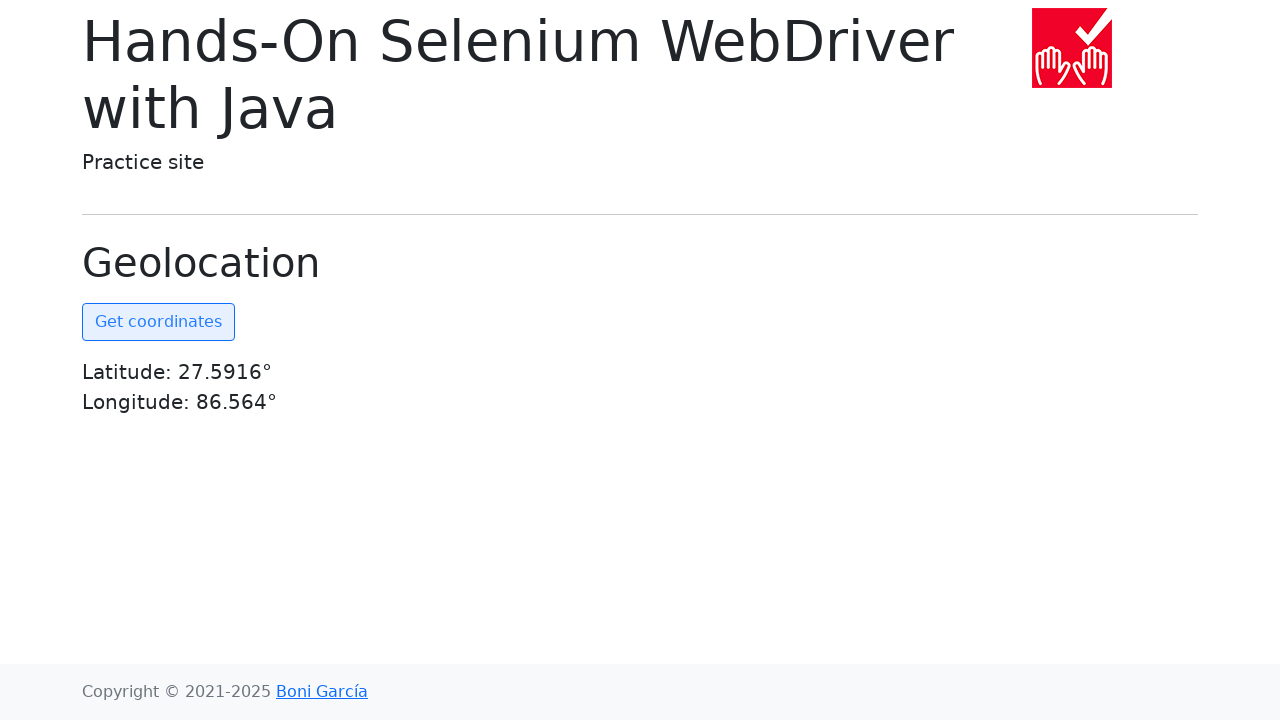

Coordinates element became visible on the page
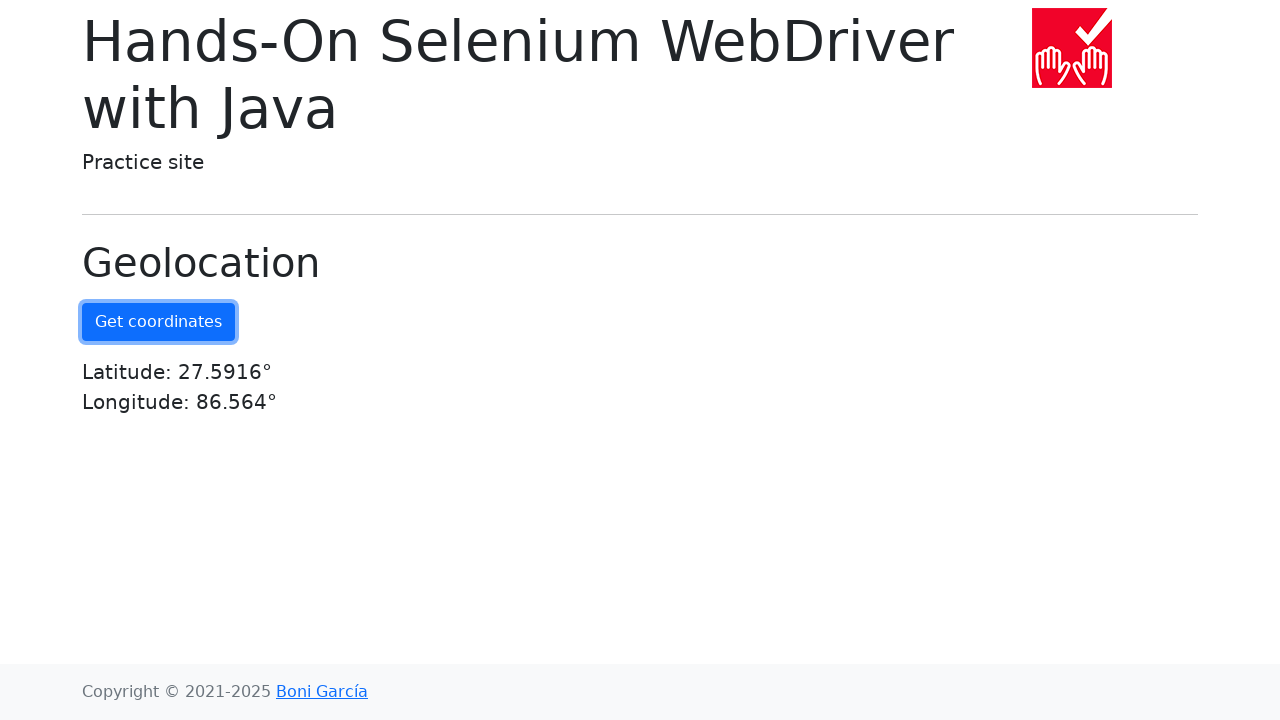

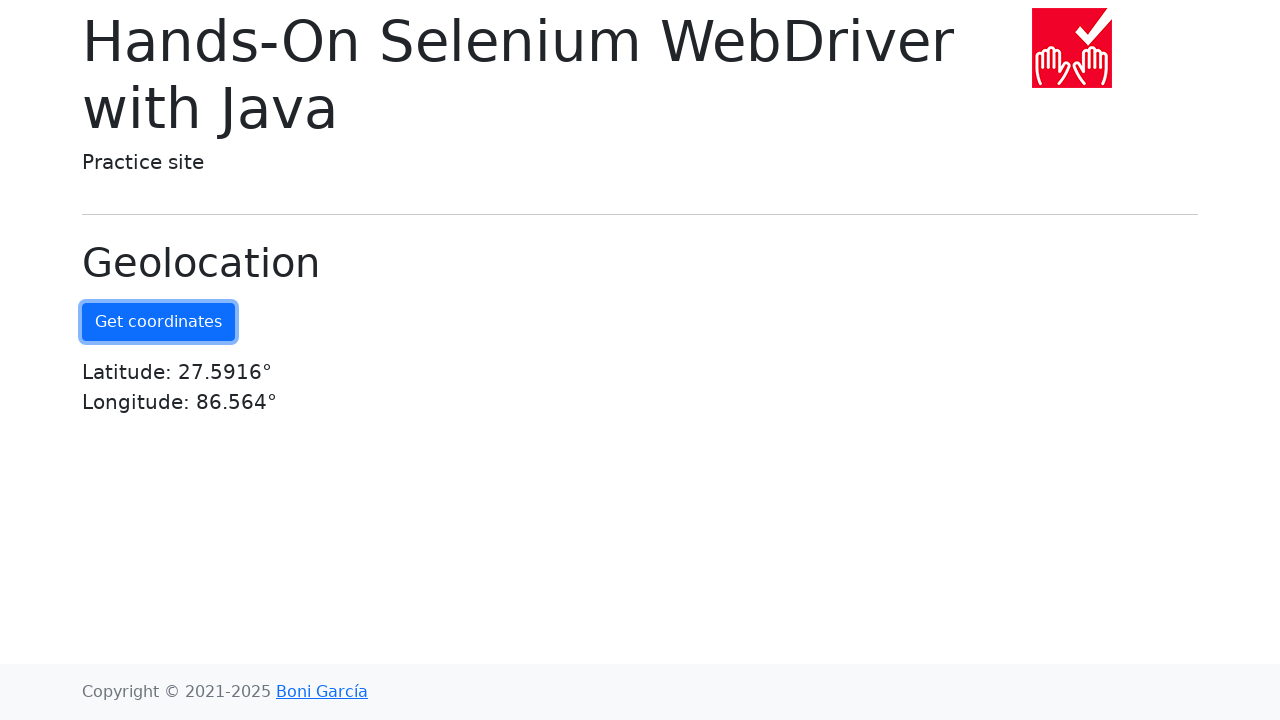